Navigates to Poundland UK website

Starting URL: https://www.poundland.co.uk/

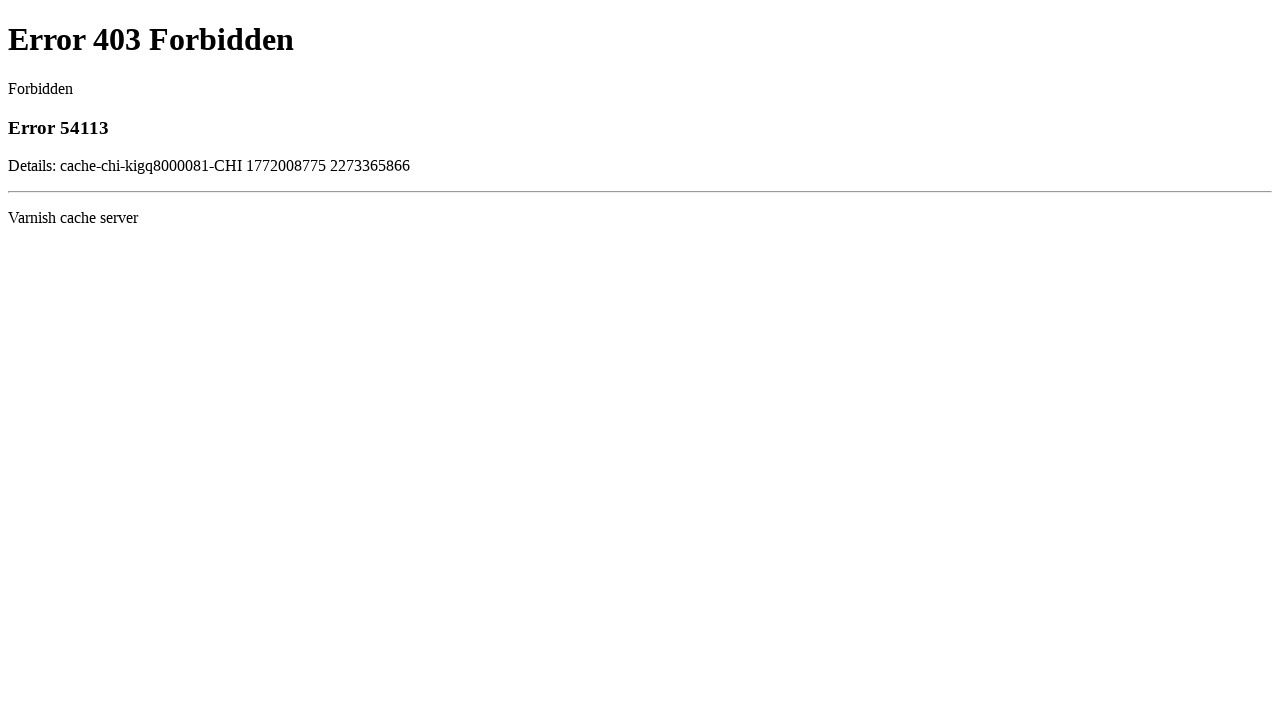

Navigated to Poundland UK website
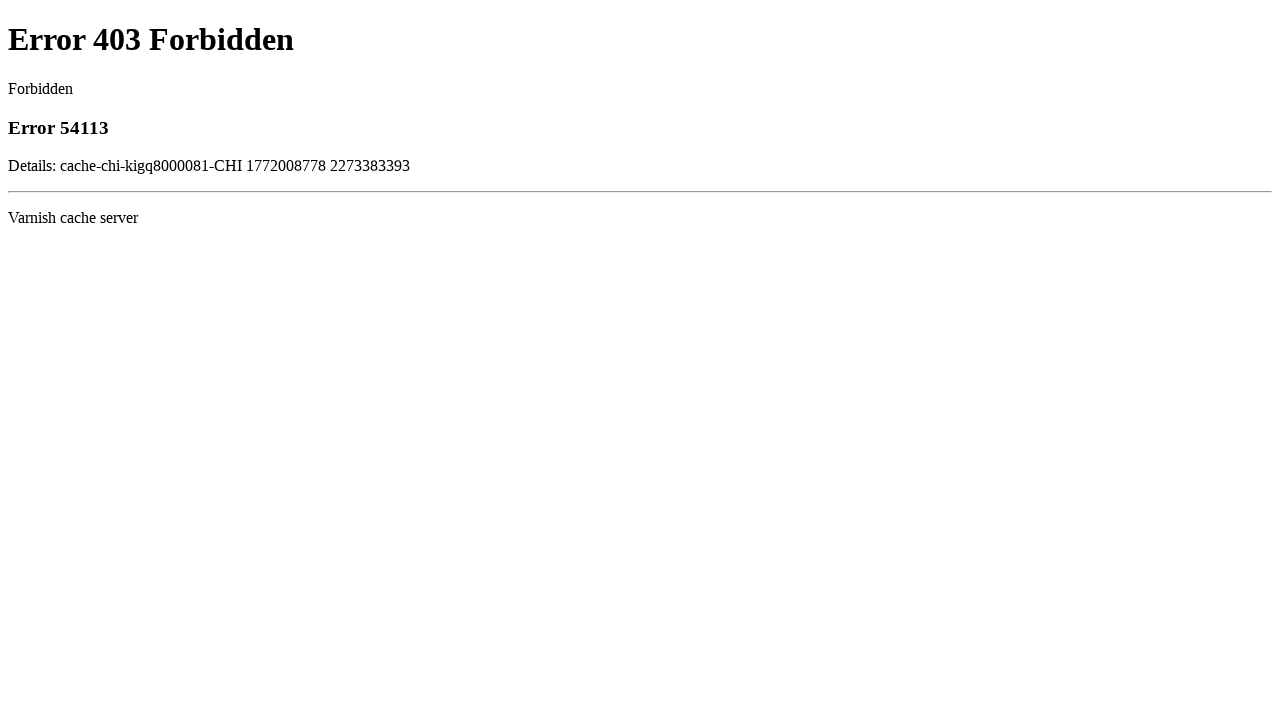

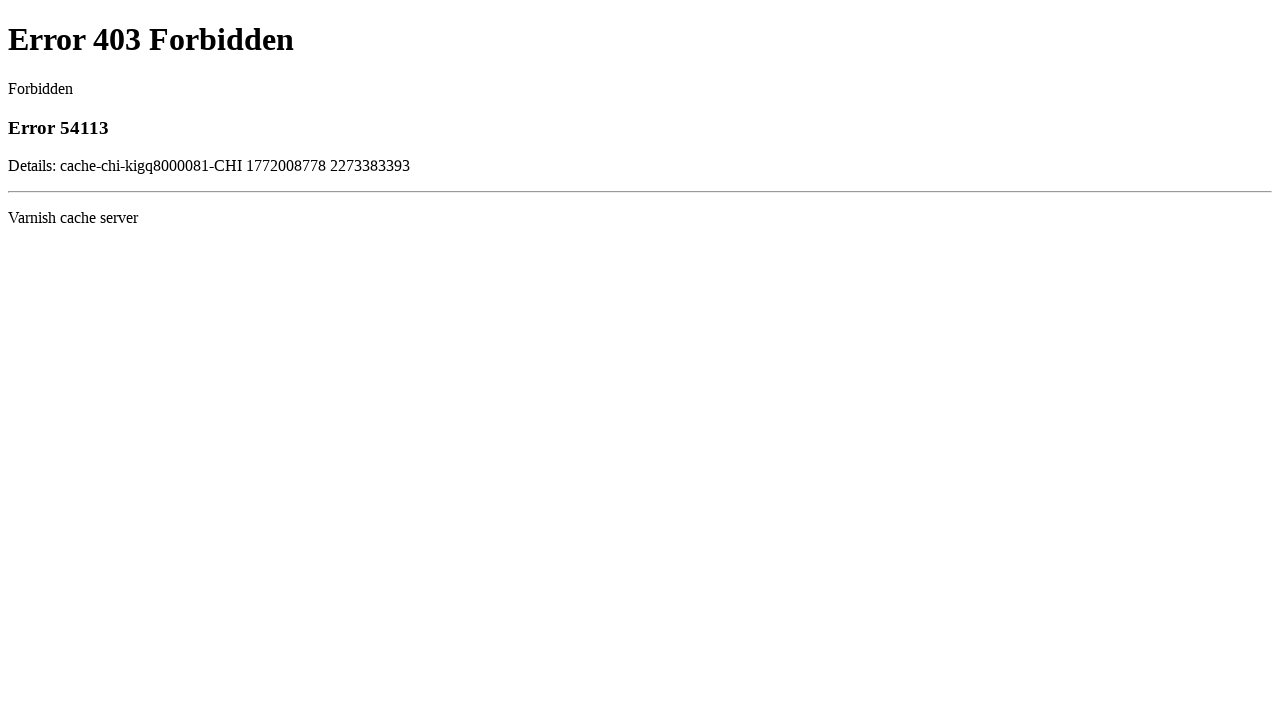